Navigates to a file download test page to verify download functionality

Starting URL: http://the-internet.herokuapp.com/download

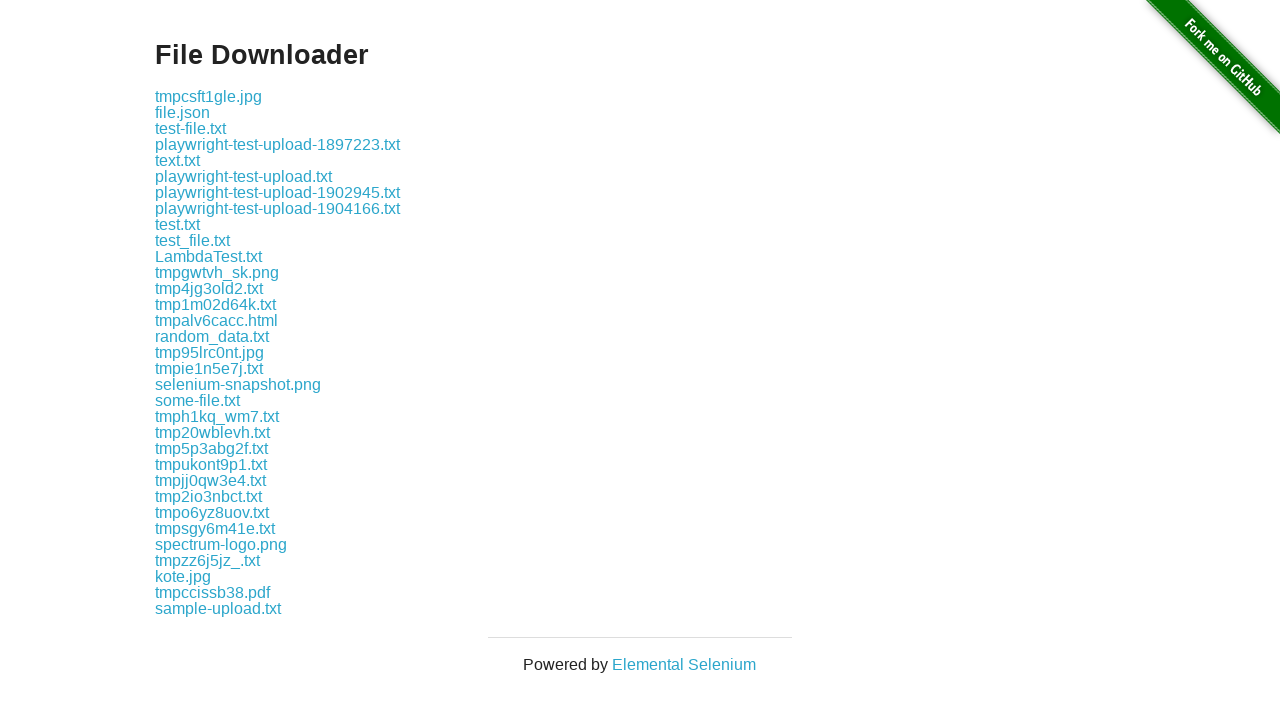

Download page loaded and download links are visible
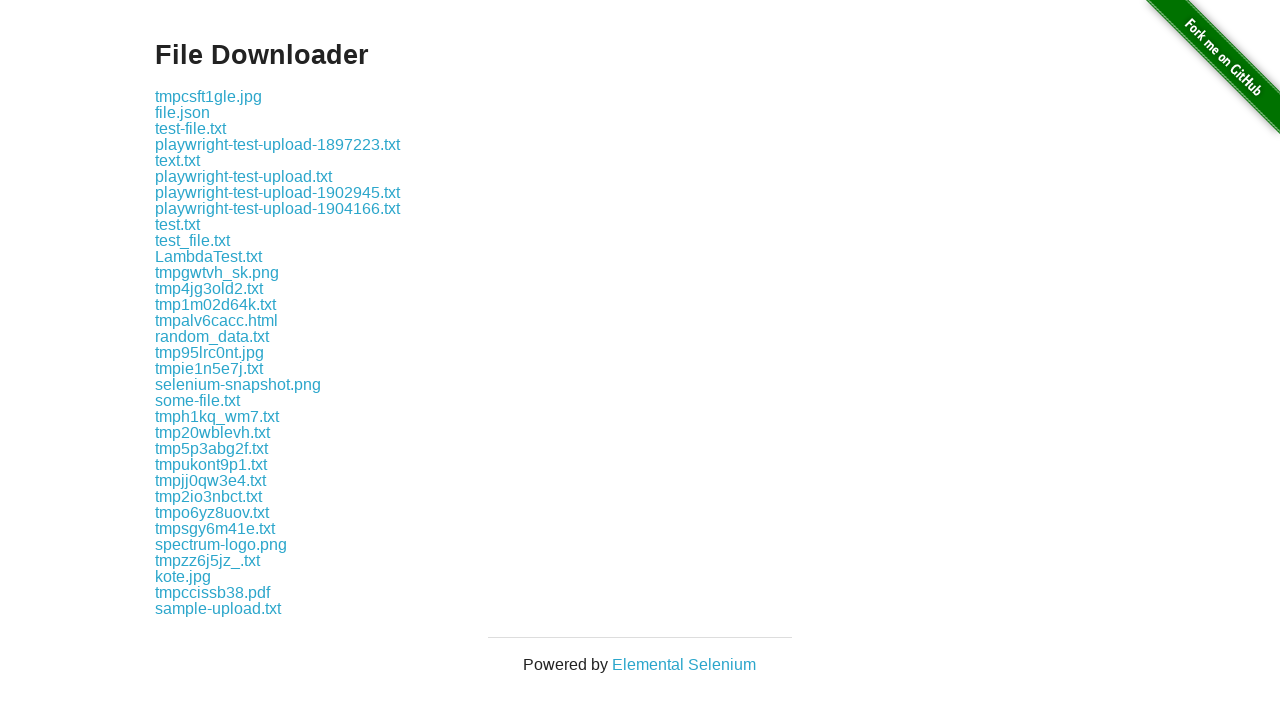

Clicked on the first download link to test download functionality at (208, 96) on a[href*='download']:first-of-type
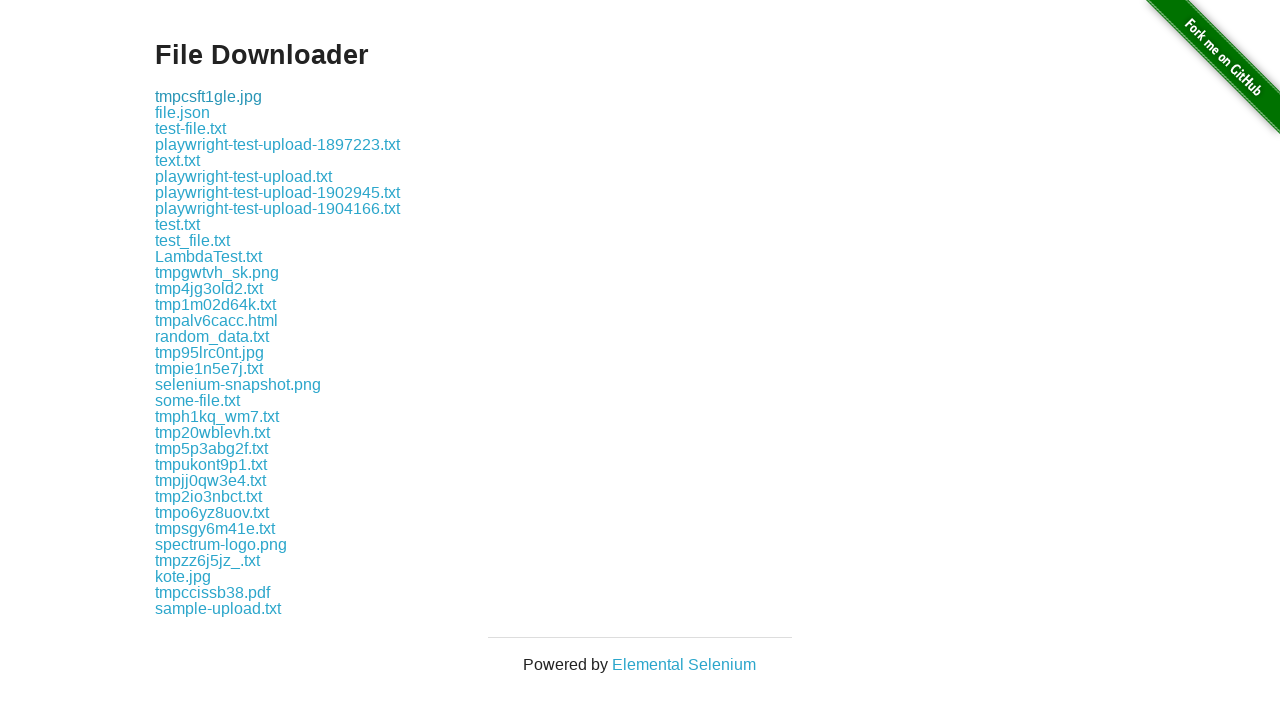

Waited for download to initiate
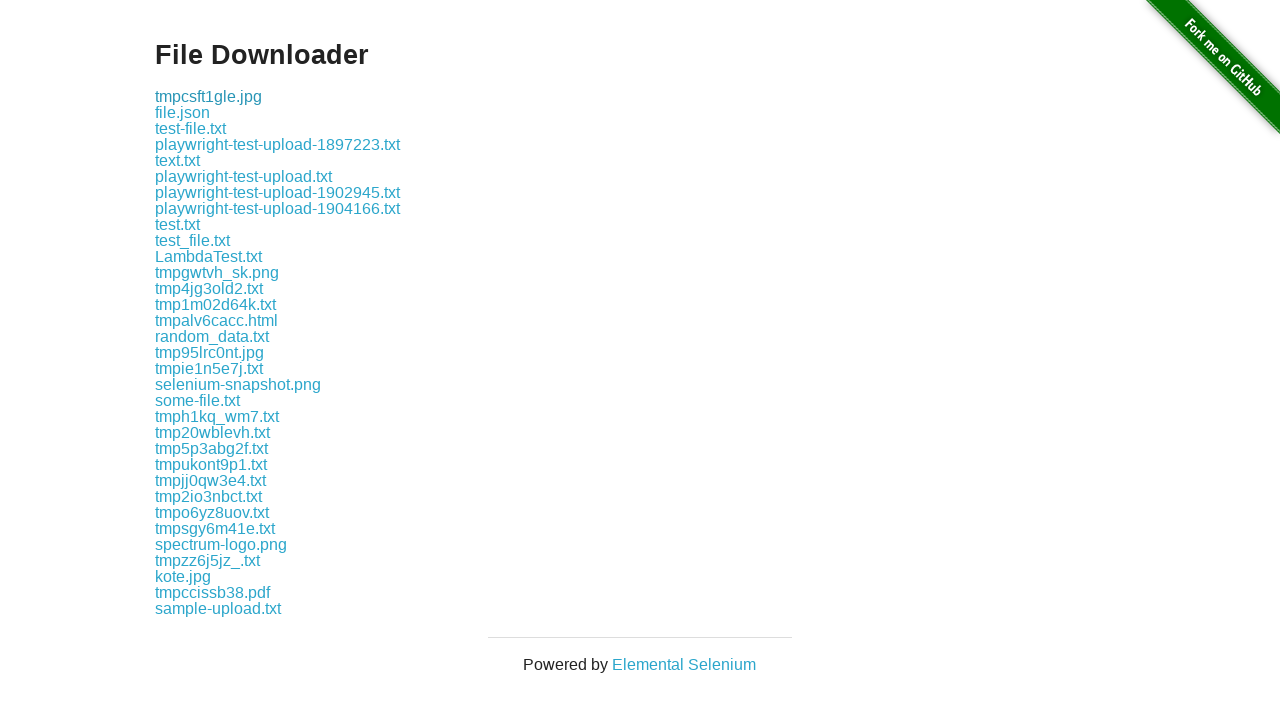

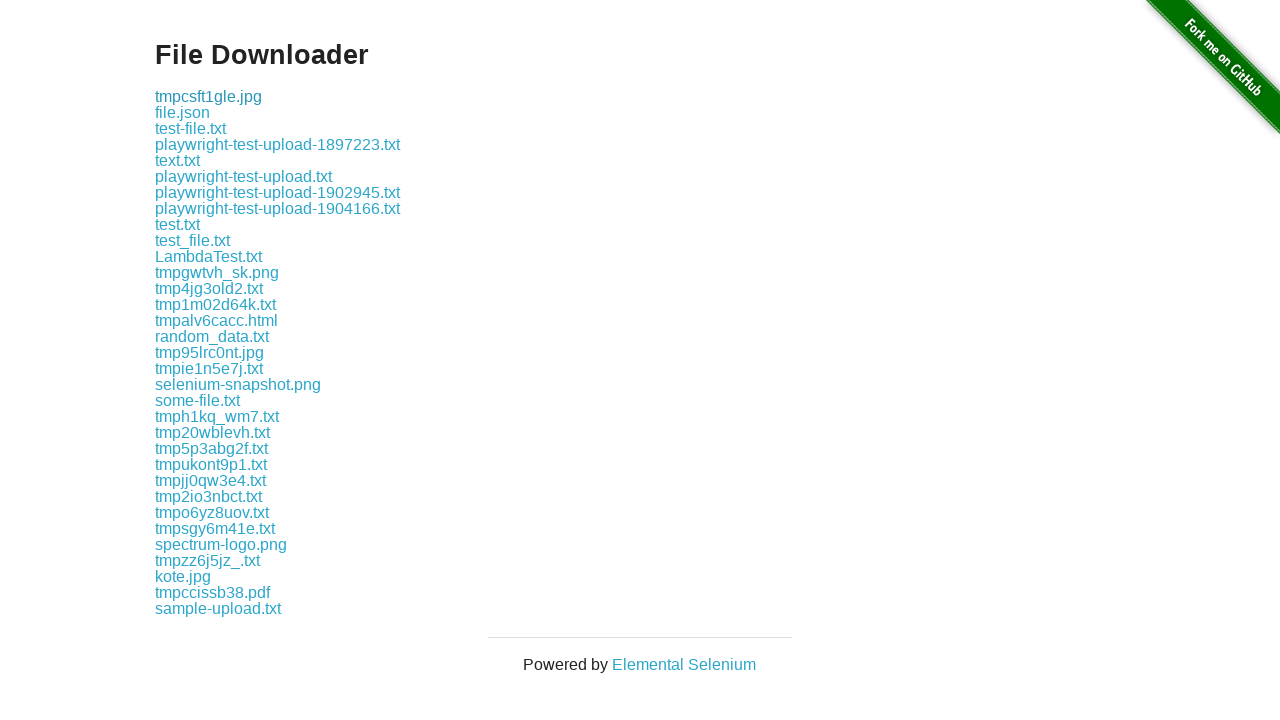